Tests that entering a valid 5-digit zip code allows proceeding to the registration form

Starting URL: https://www.sharelane.com/cgi-bin/register.py

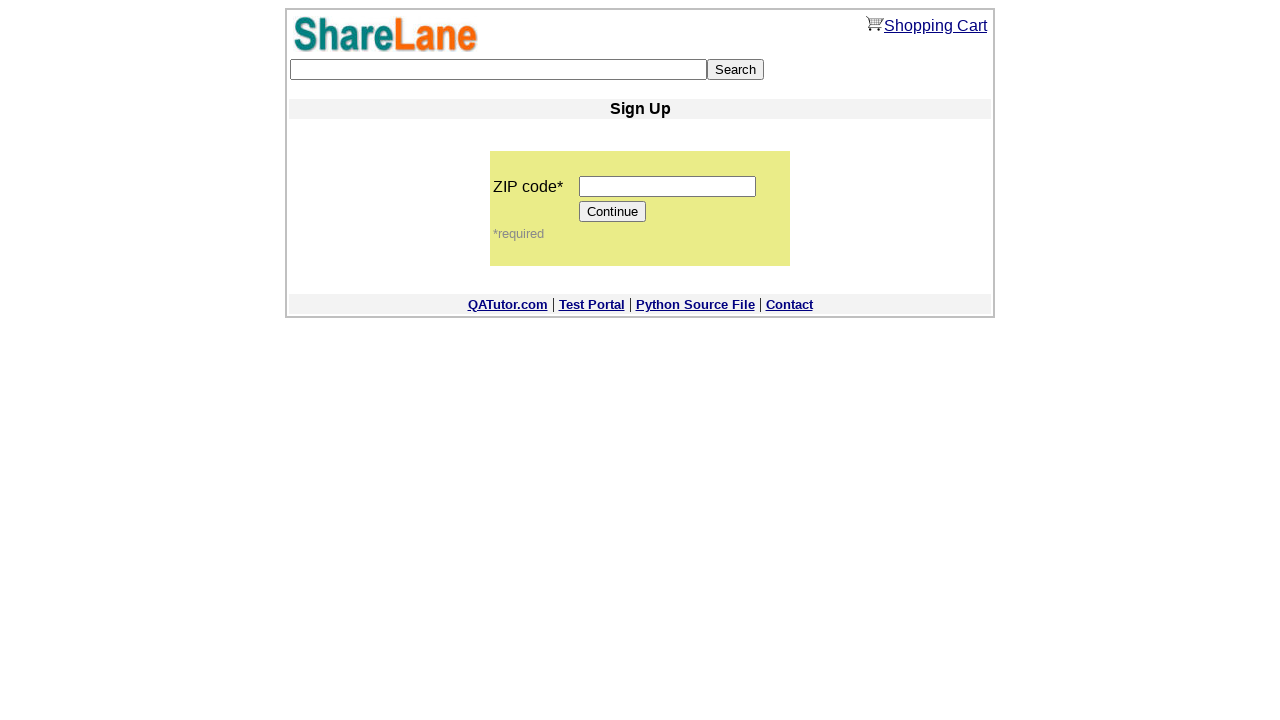

Filled zip code field with valid 5-digit code '12345' on input[name='zip_code']
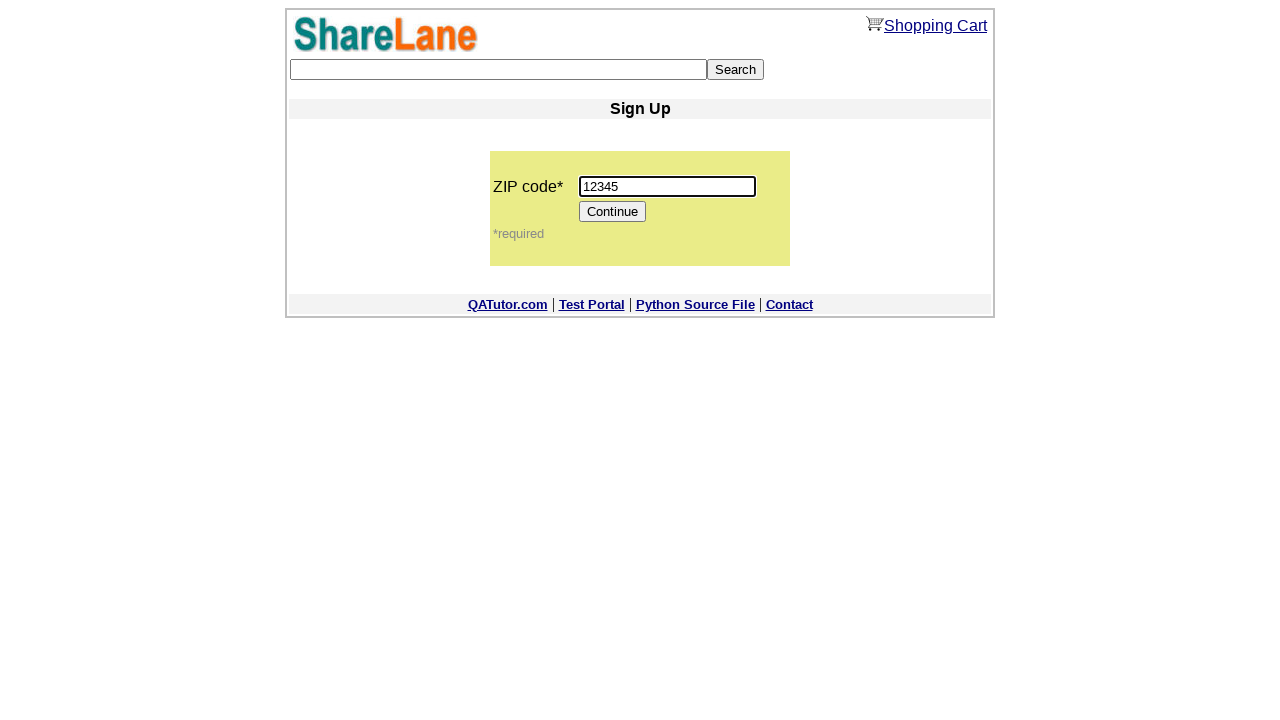

Clicked Continue button to proceed at (613, 212) on input[value='Continue']
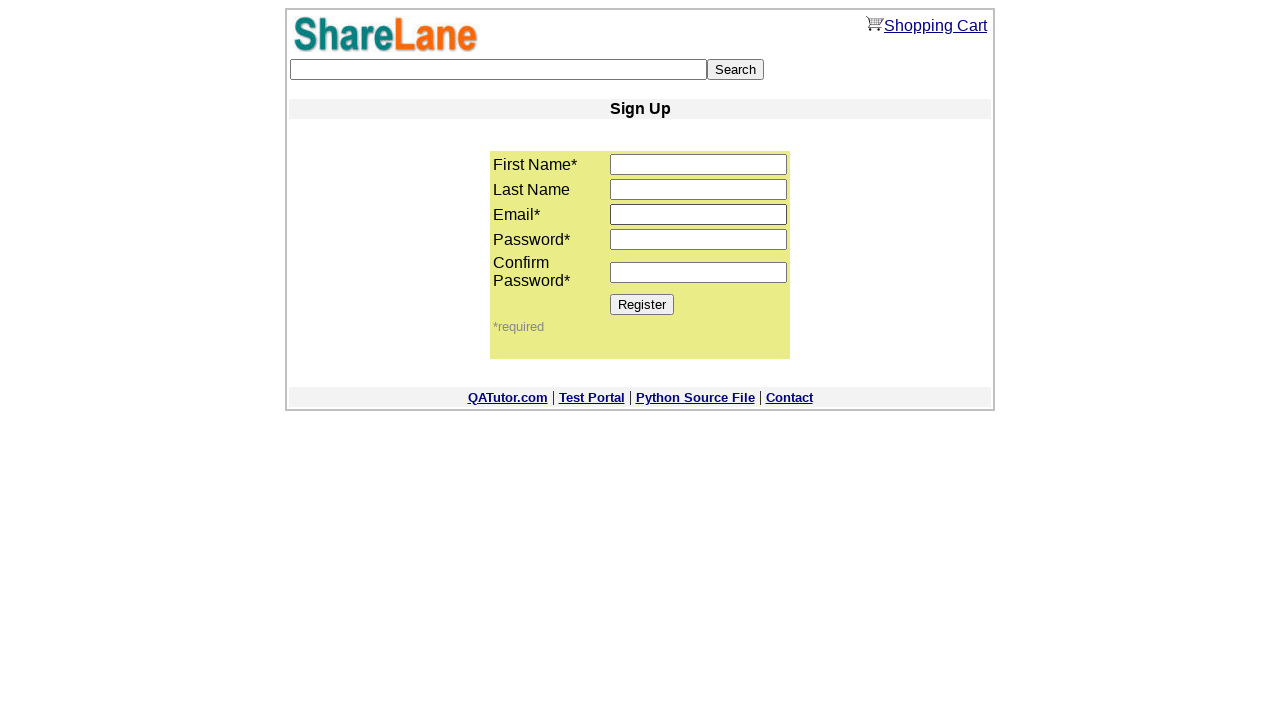

Registration form loaded successfully after entering valid zip code
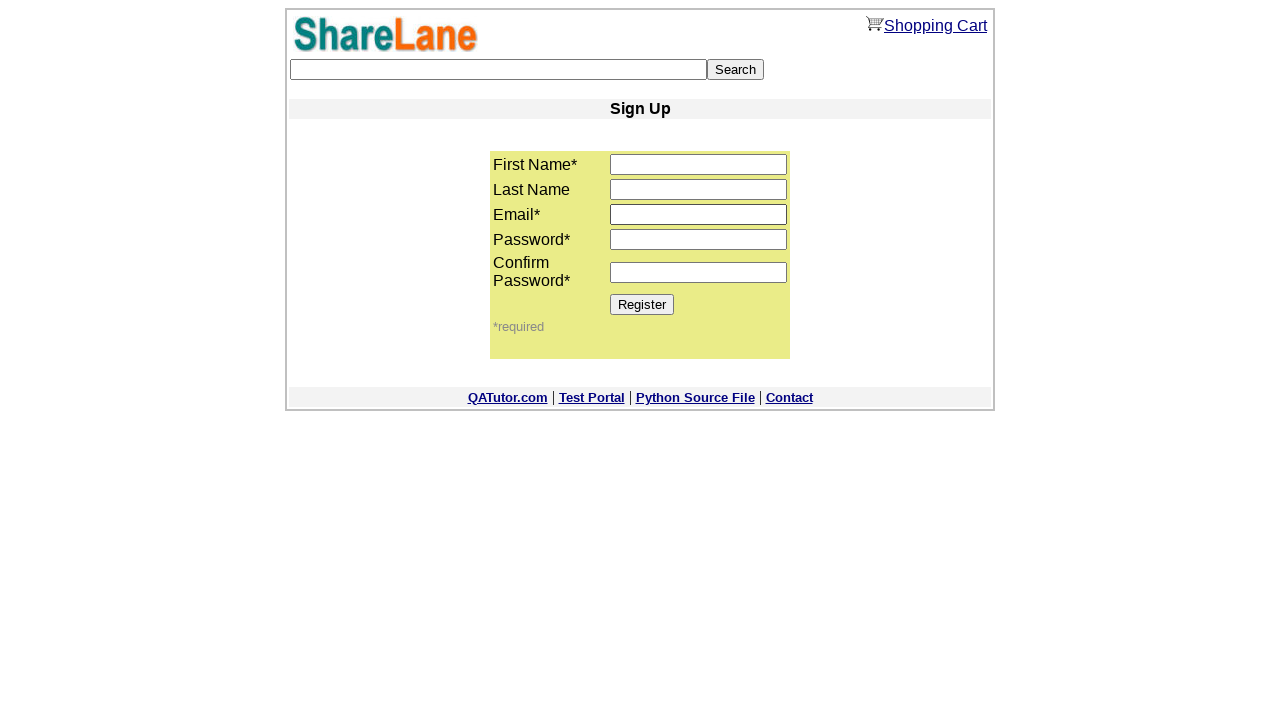

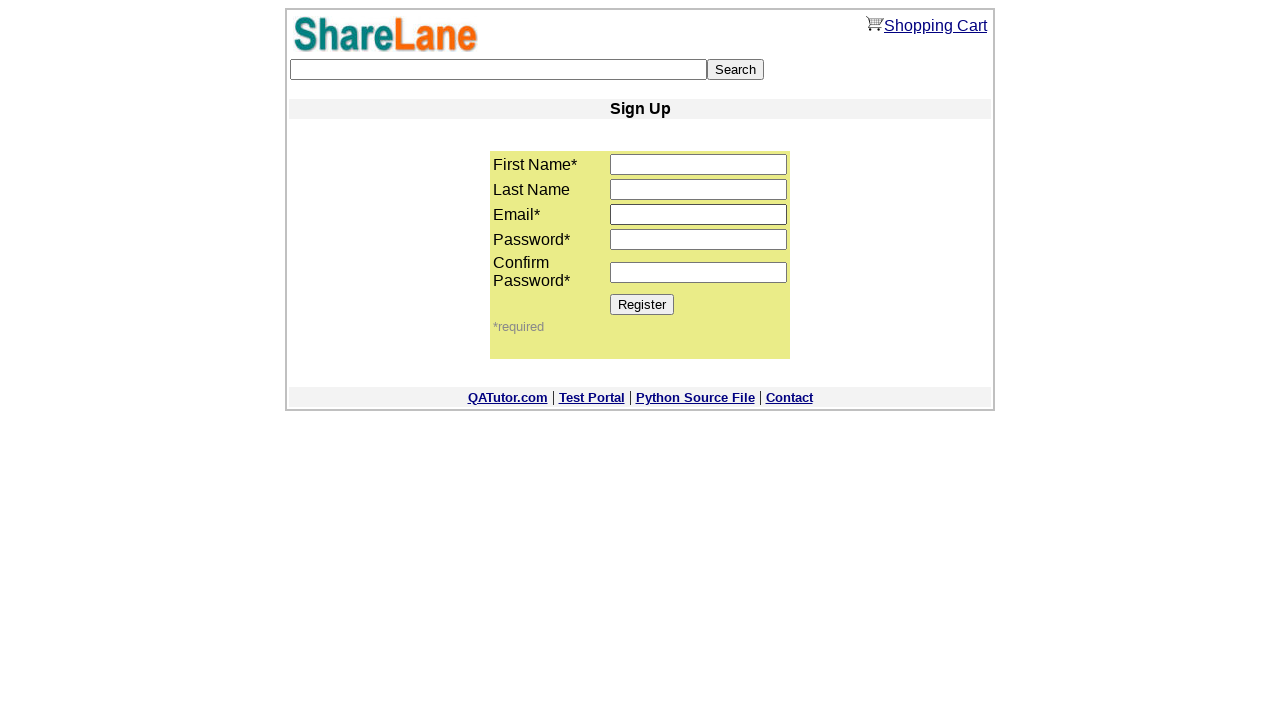